Tests add/remove element functionality by clicking the add button to create an element, then clicking the created element to remove it

Starting URL: https://the-internet.herokuapp.com/add_remove_elements/

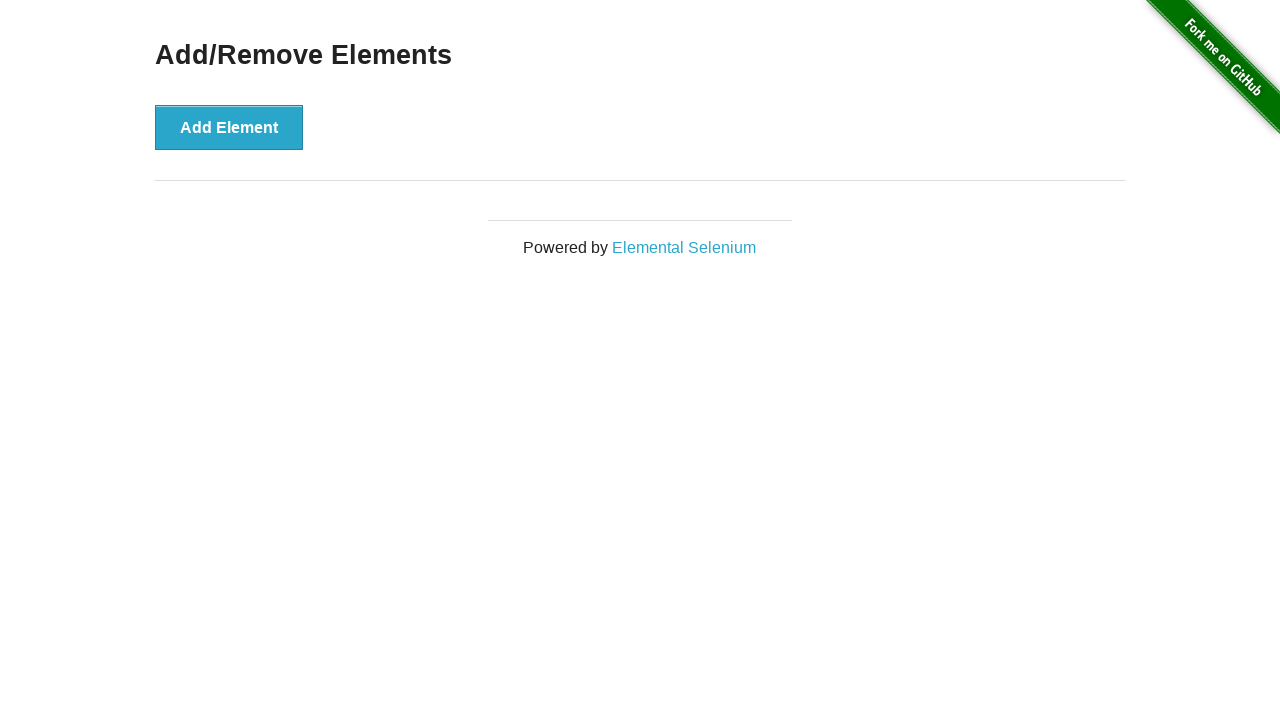

Clicked the Add Element button at (229, 127) on button[onclick='addElement()']
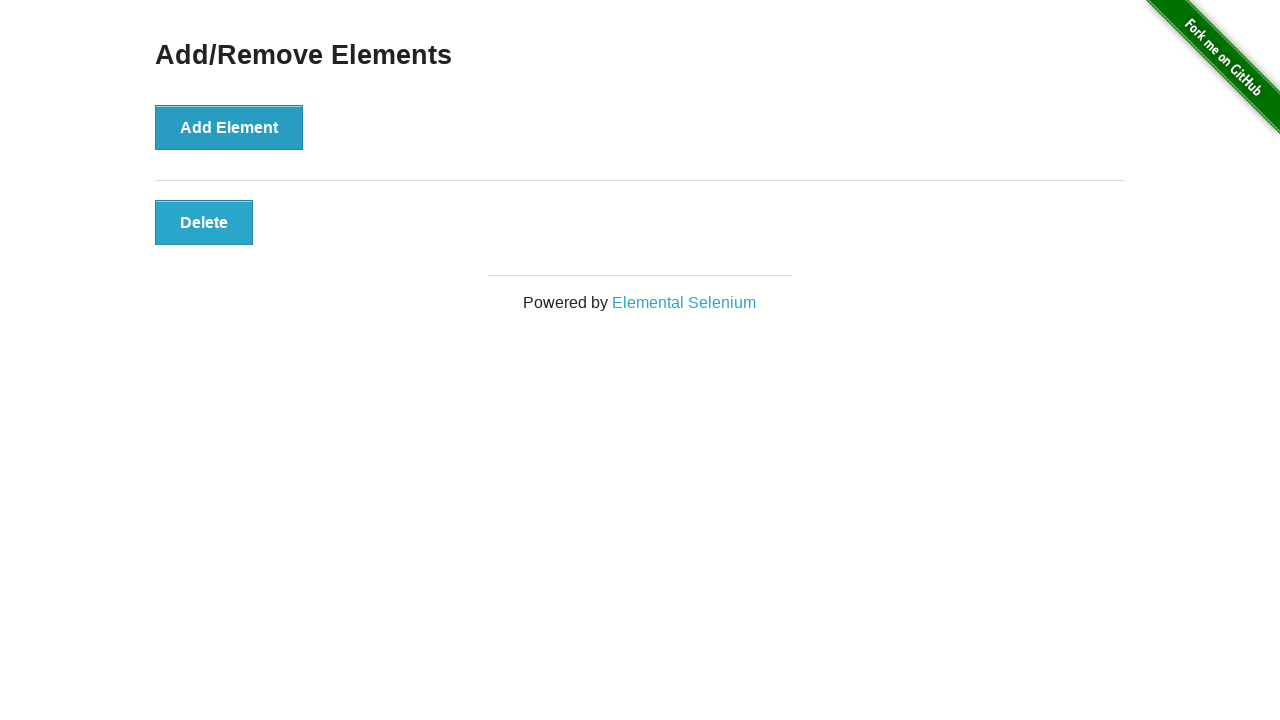

Clicked the created element to remove it at (204, 222) on div#elements button
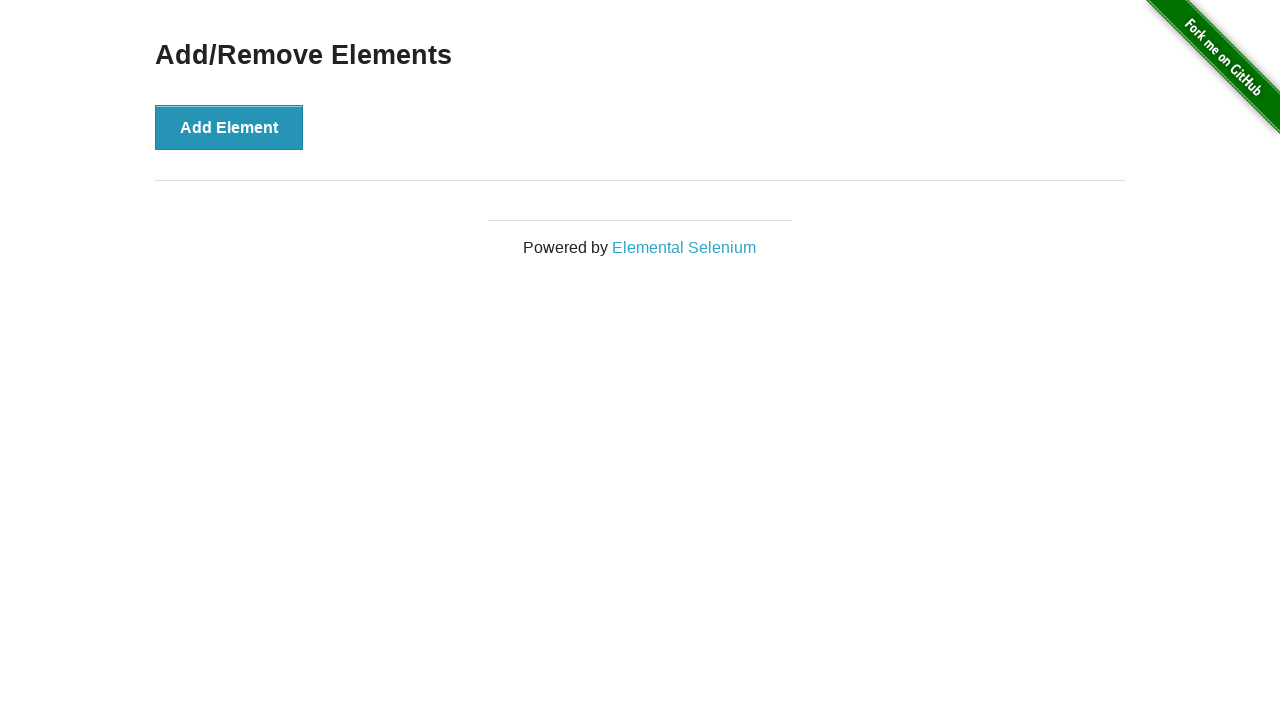

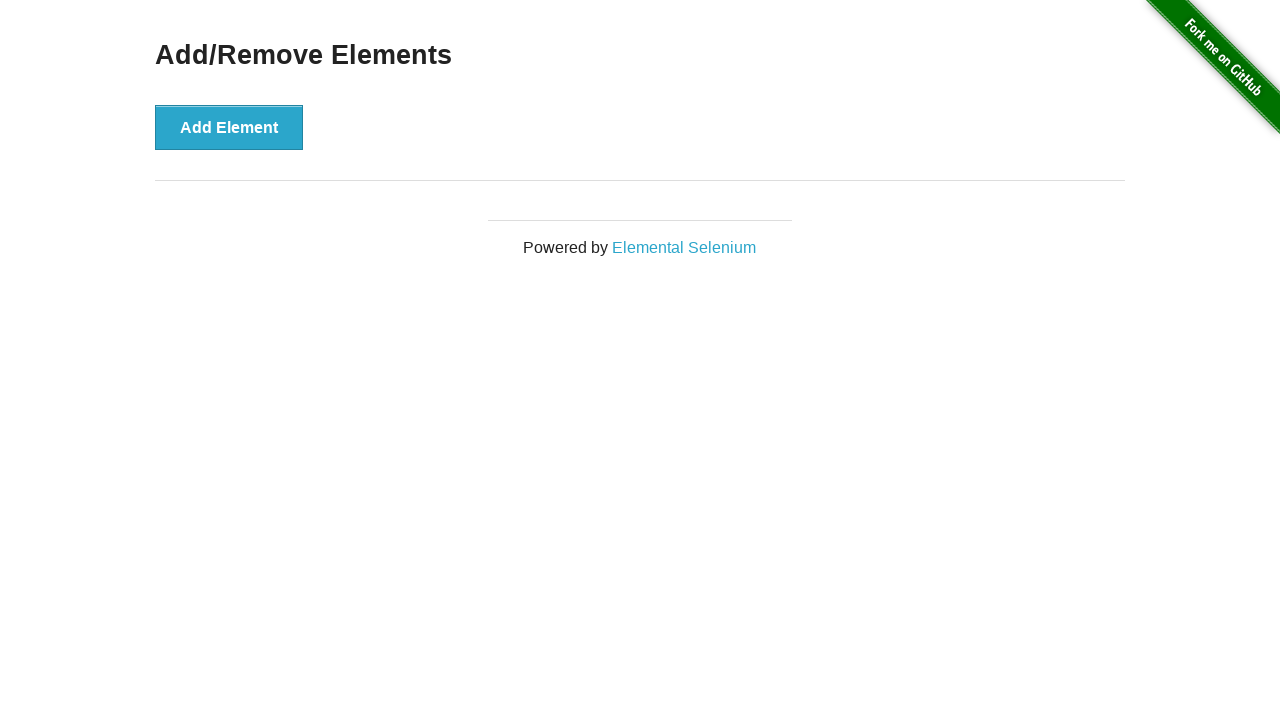